Tests various types of alert dialogs including simple alerts, confirmation dialogs, prompt dialogs, and modal dialogs by interacting with them in different ways

Starting URL: https://leafground.com/alert.xhtml

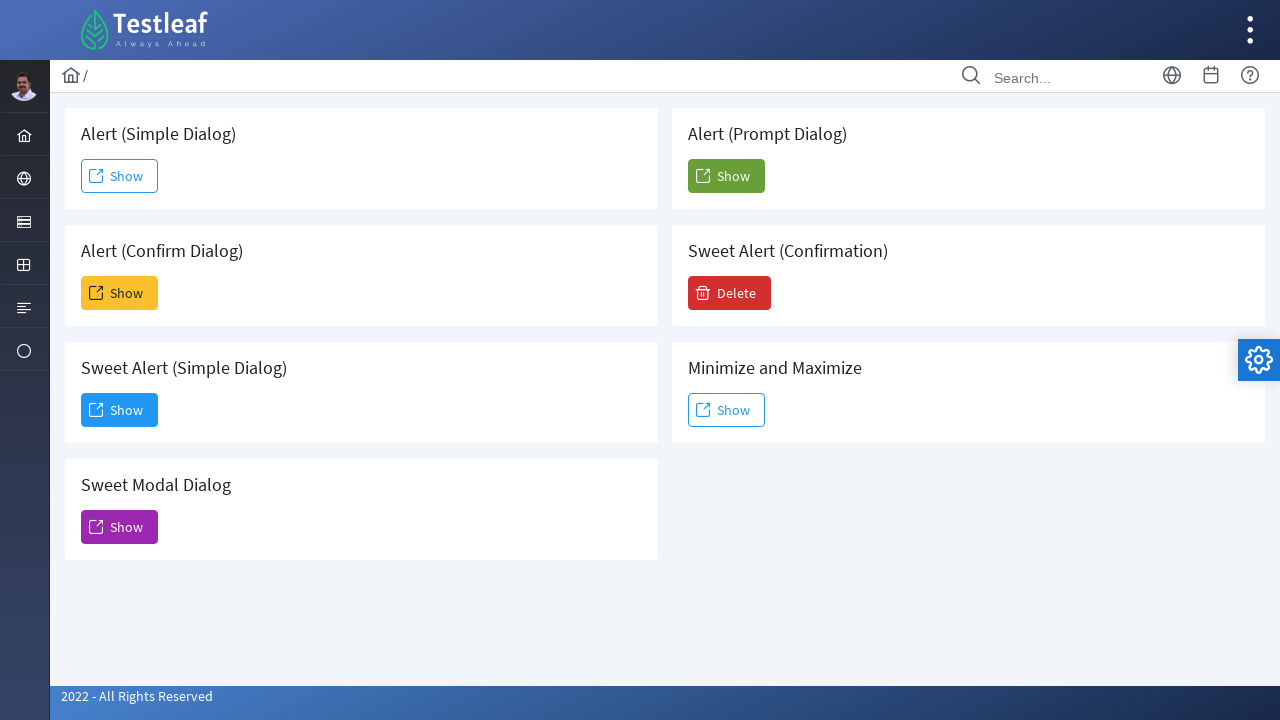

Clicked button to trigger simple alert dialog at (96, 176) on xpath=//span[contains(@class,'ui-button-icon-left ui-icon')]
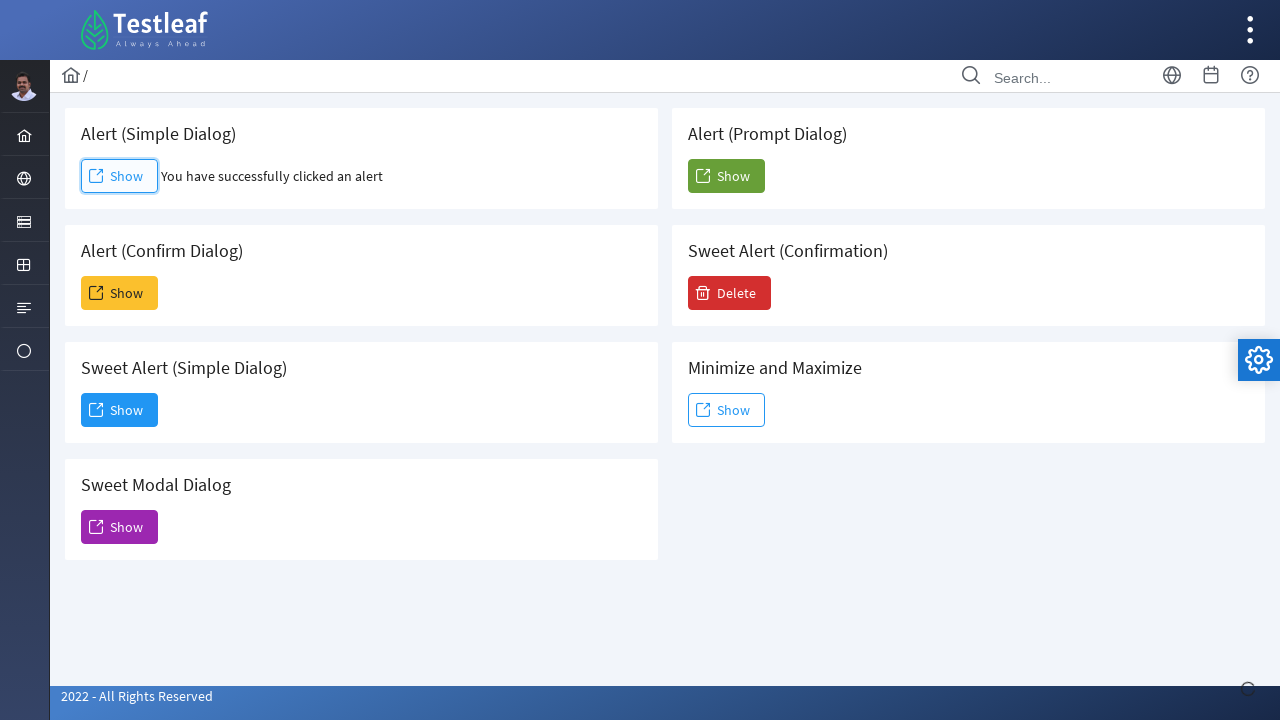

Set up dialog handler to accept alerts
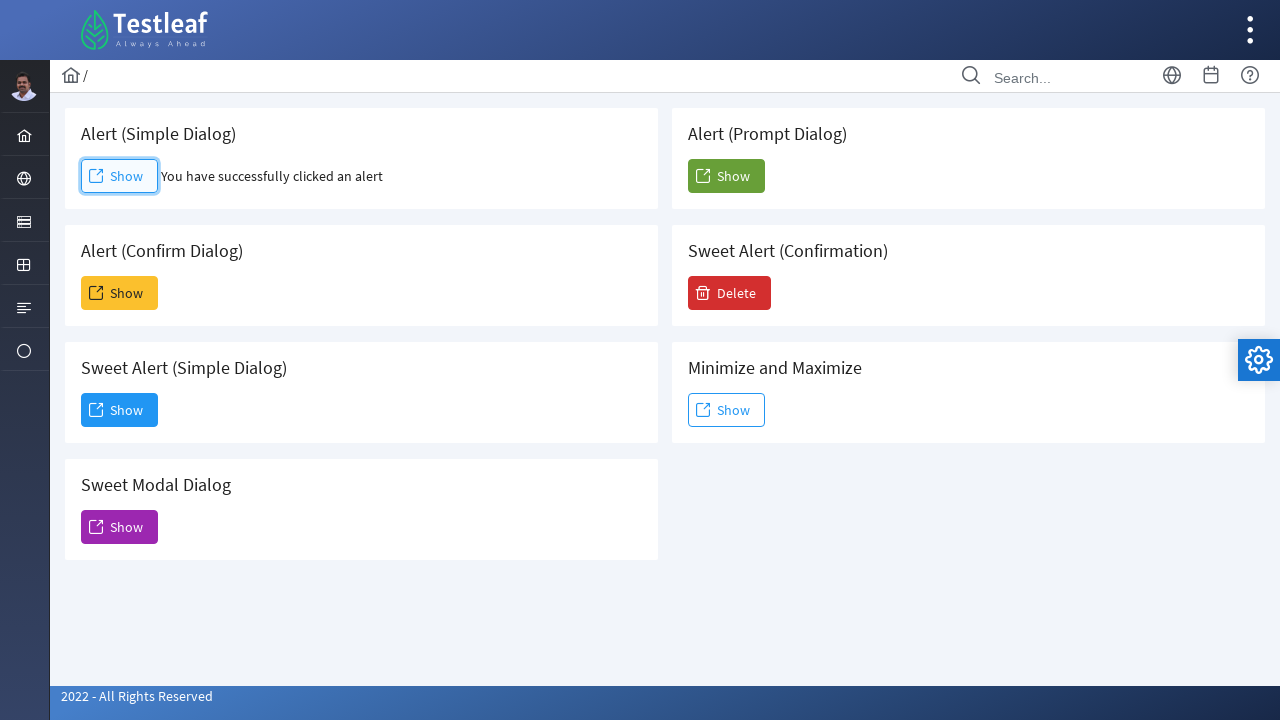

Waited for simple alert to complete
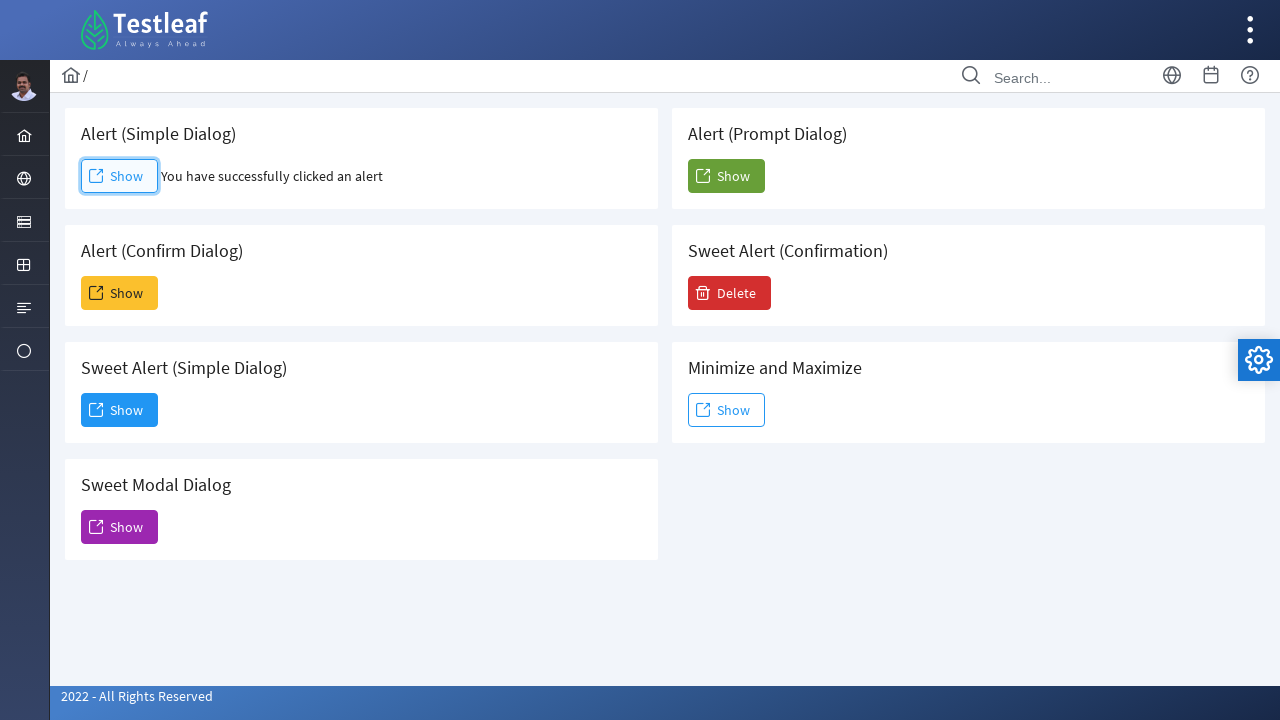

Clicked button to trigger confirmation dialog at (120, 293) on xpath=(//span[@class='ui-button-text ui-c'])[2]
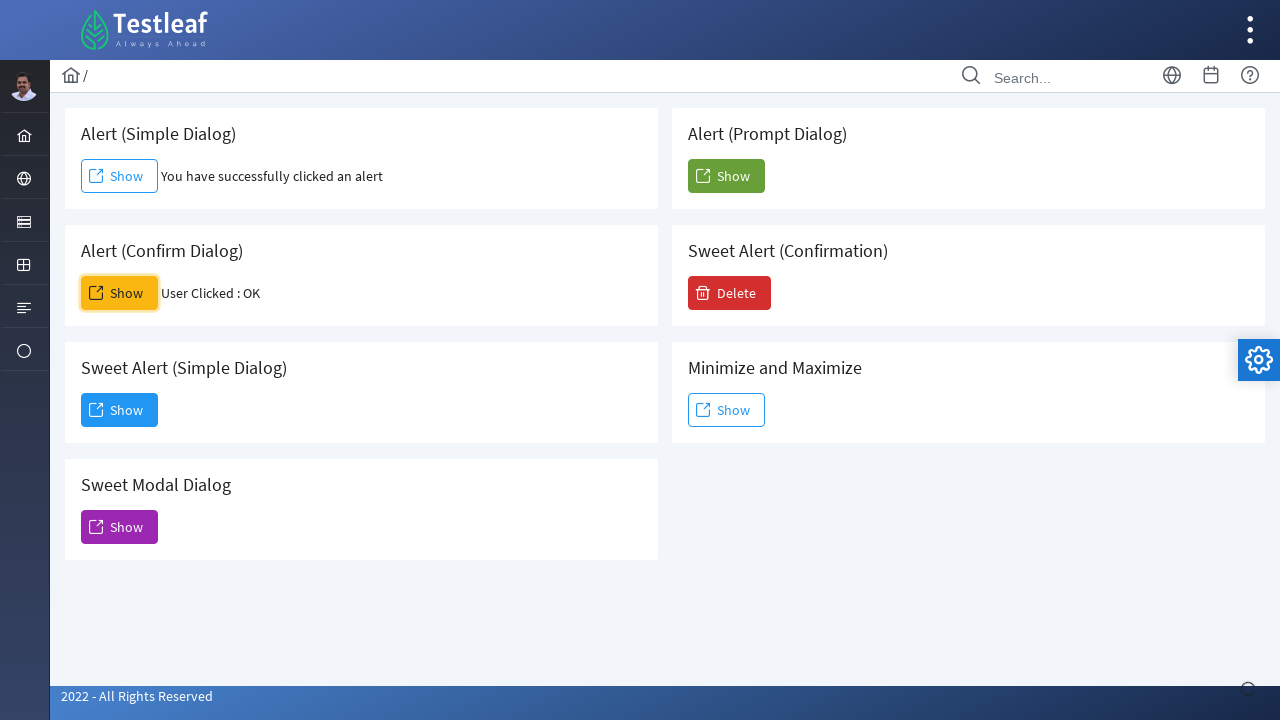

Waited for confirmation dialog to be accepted
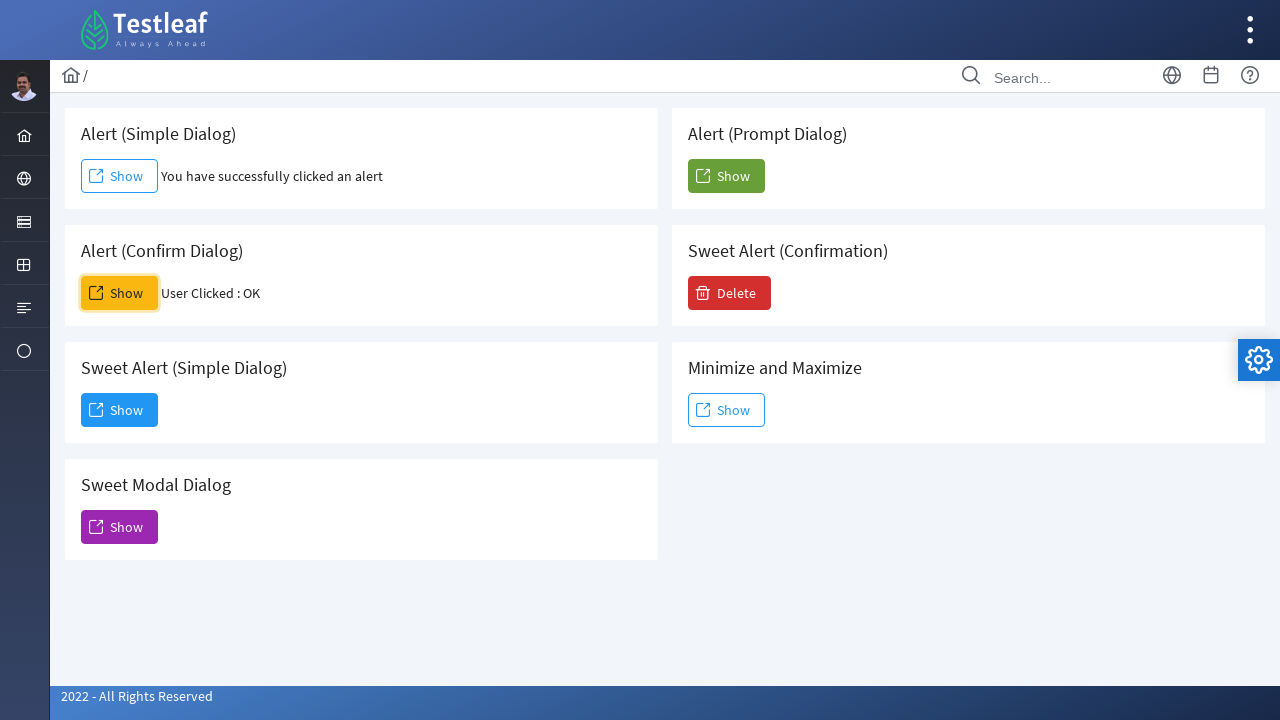

Set up dialog handler to accept prompt with text 'Nithya'
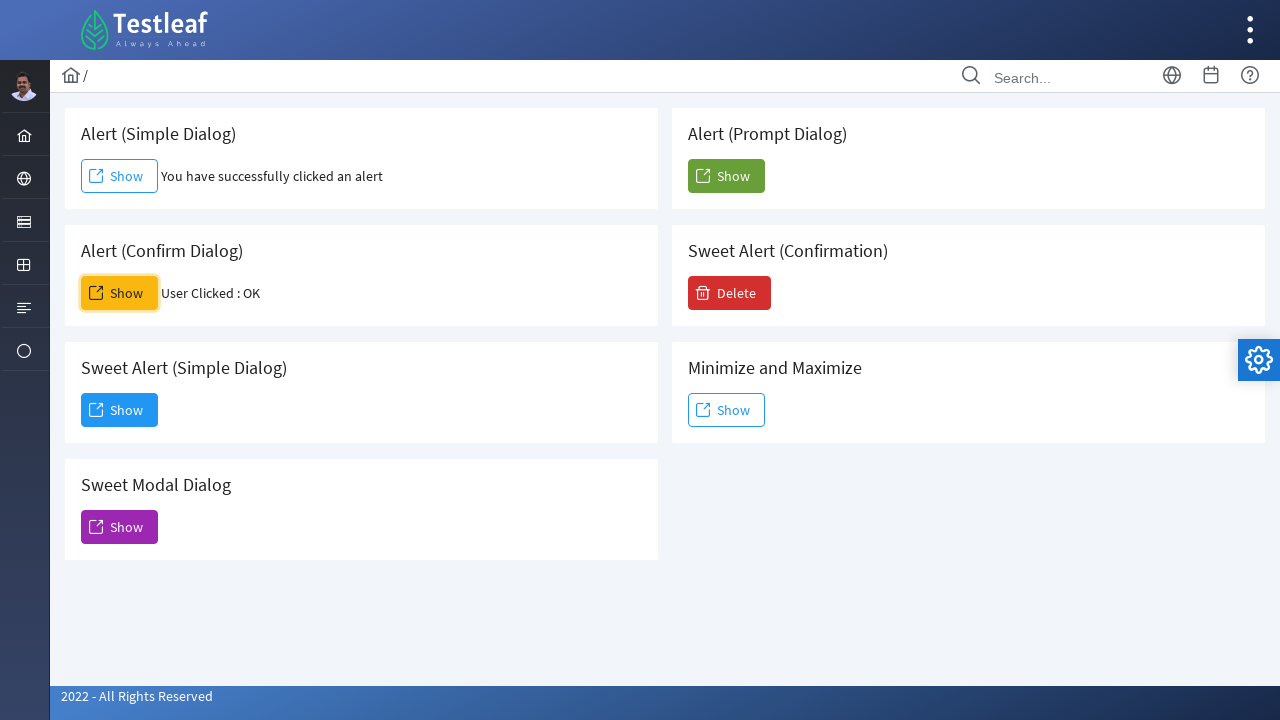

Clicked button to trigger prompt dialog at (726, 176) on xpath=(//span[@class='ui-button-text ui-c'])[6]
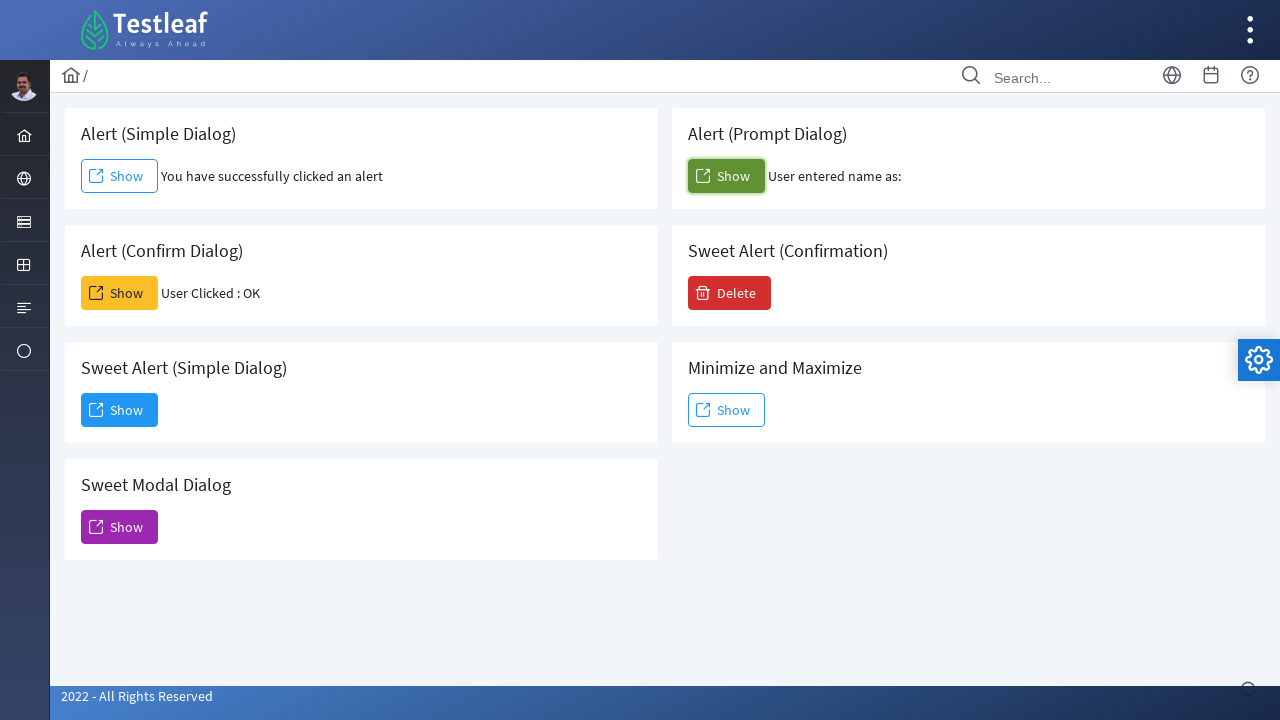

Waited for prompt dialog to complete
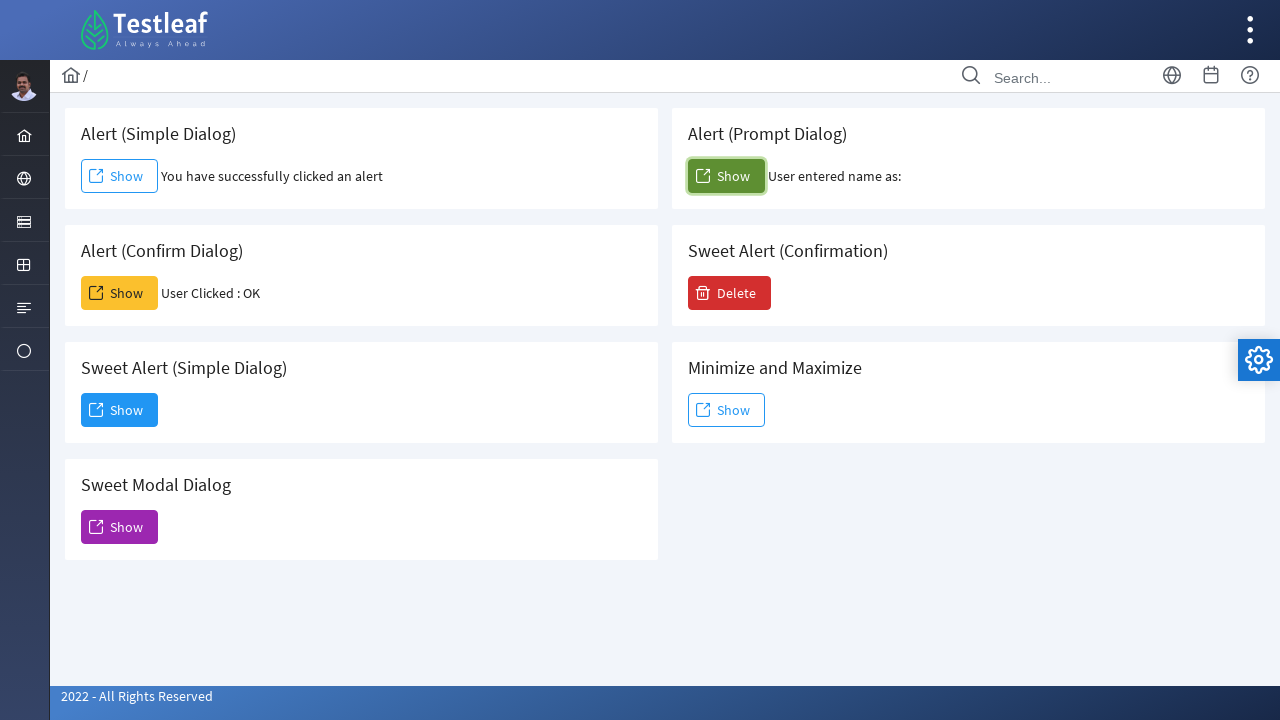

Clicked button to trigger sweet alert at (96, 410) on xpath=(//span[@class='ui-button-icon-left ui-icon ui-c pi pi-external-link'])[3]
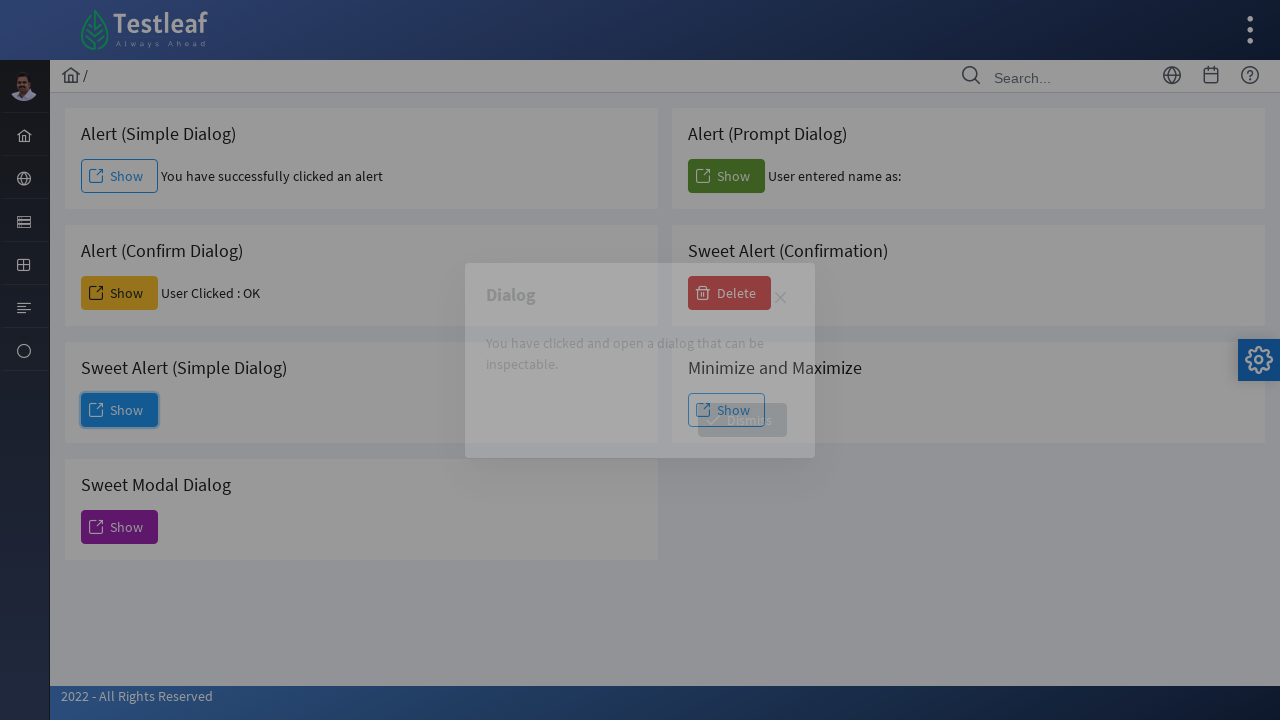

Waited for sweet alert to appear
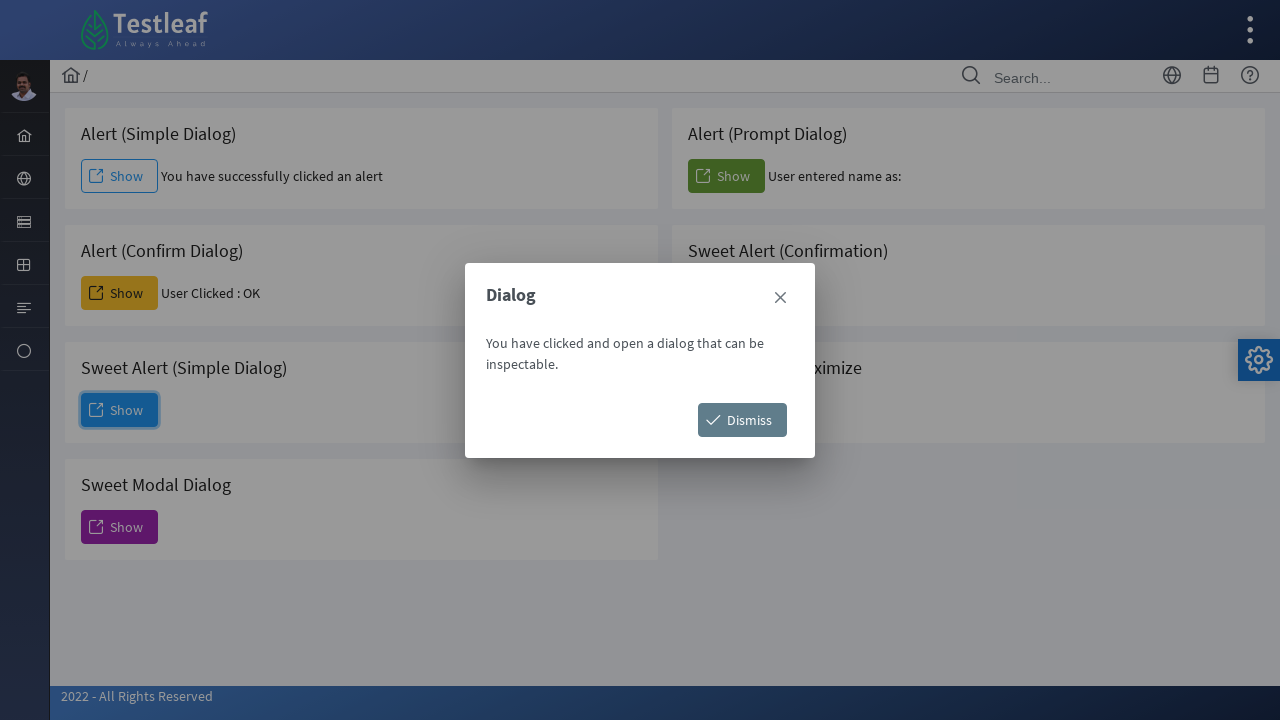

Clicked button to dismiss sweet alert at (742, 420) on xpath=(//span[@class='ui-button-text ui-c'])[4]
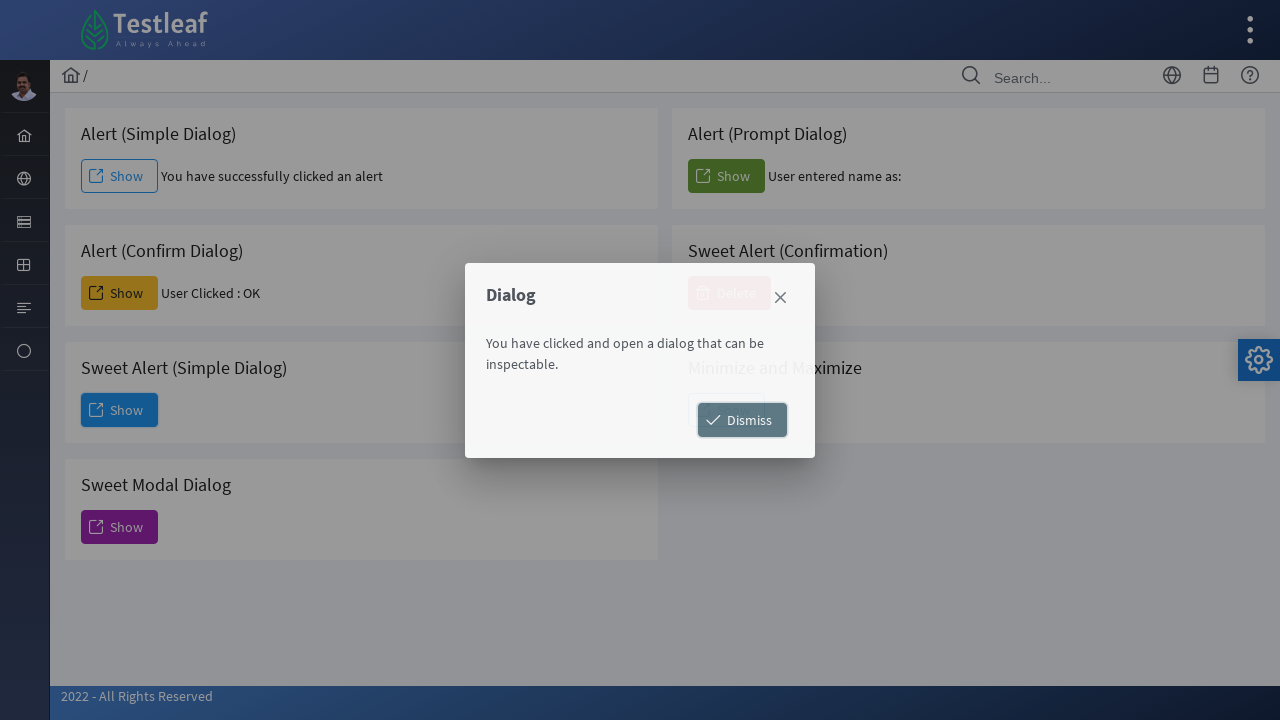

Clicked button to trigger sweet modal dialog at (120, 527) on xpath=(//span[@class='ui-button-text ui-c'])[5]
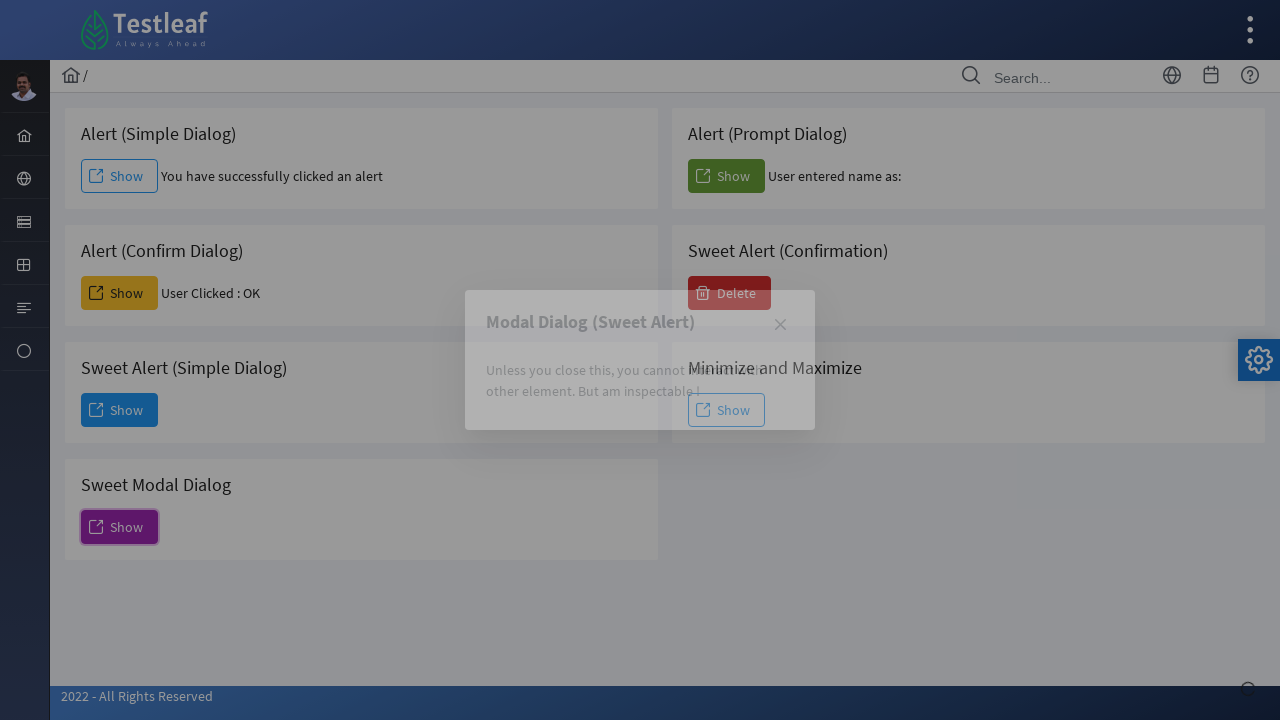

Waited for sweet modal dialog to appear
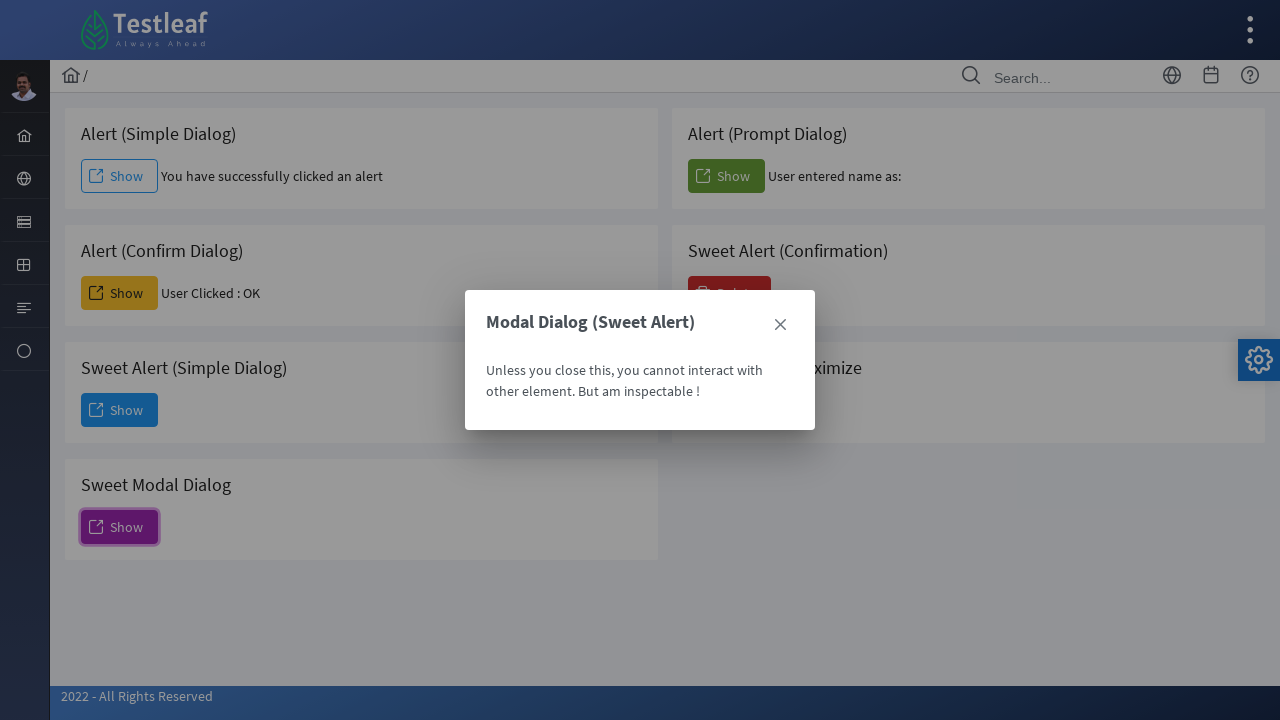

Clicked close button to close sweet modal dialog at (780, 325) on xpath=(//span[@class='ui-icon ui-icon-closethick'])[2]
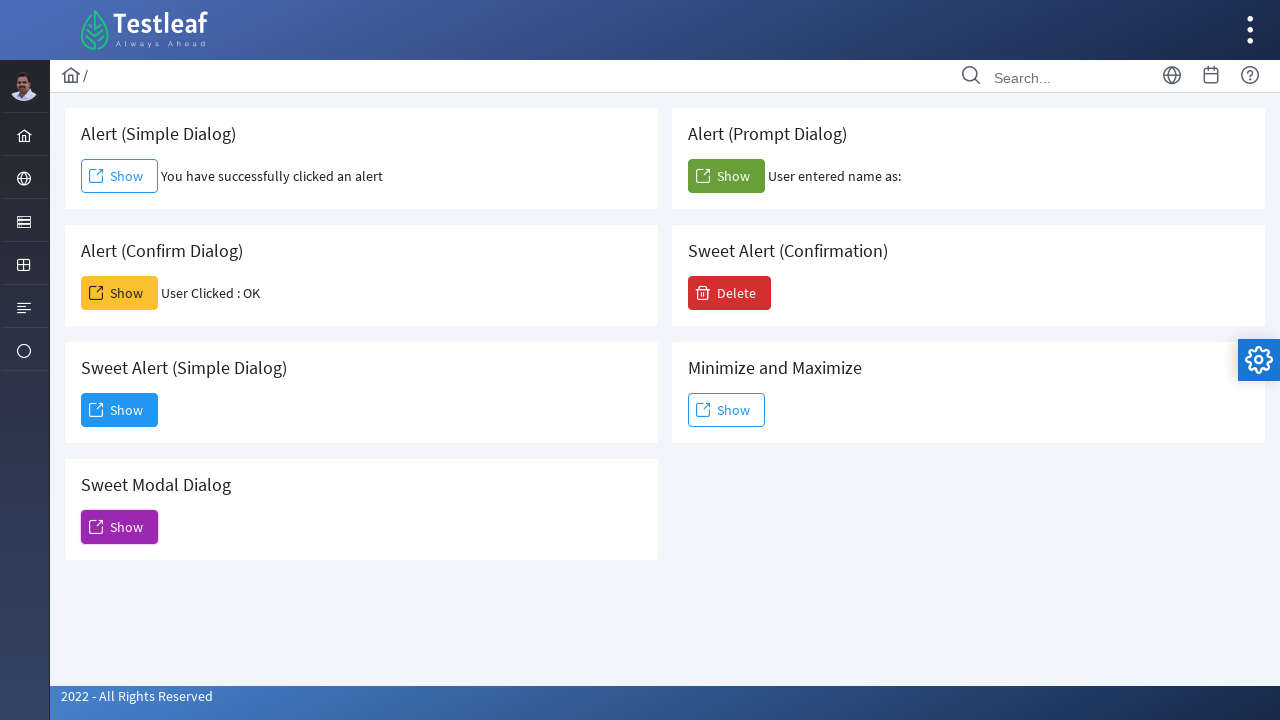

Clicked button to trigger sweet alert confirmation at (730, 293) on xpath=(//span[@class='ui-button-text ui-c'])[7]
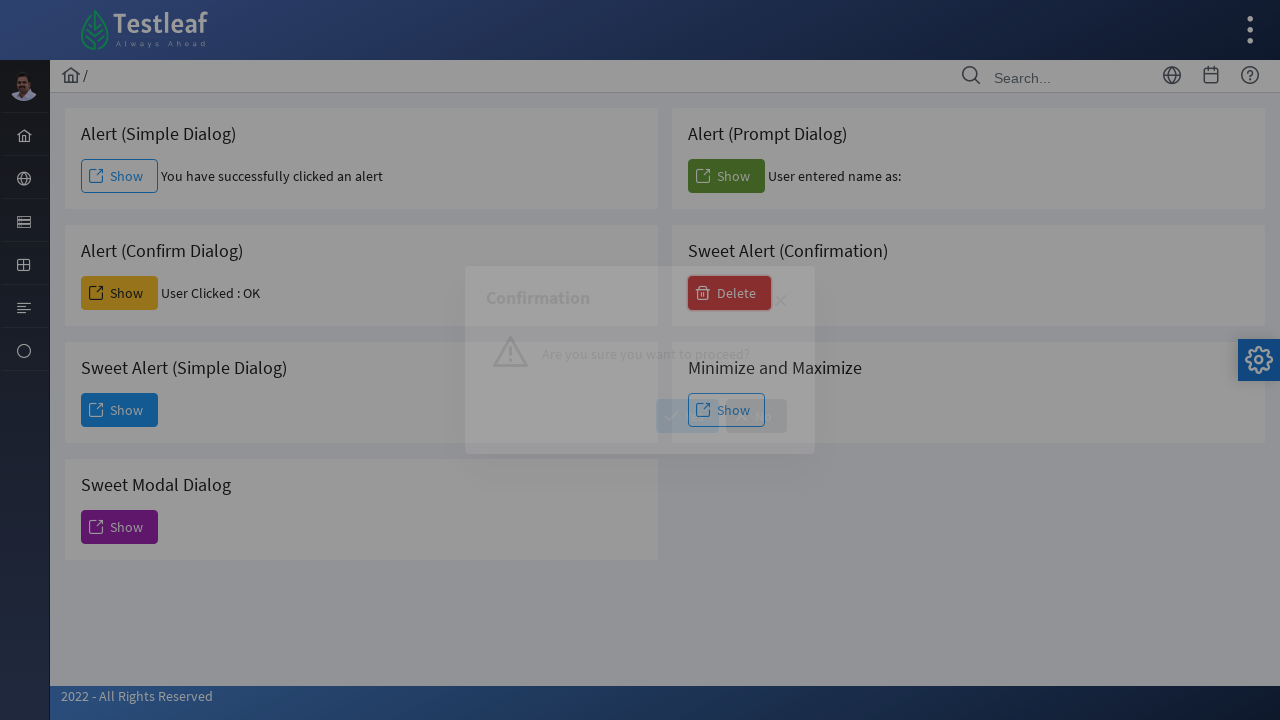

Waited for sweet alert confirmation to appear
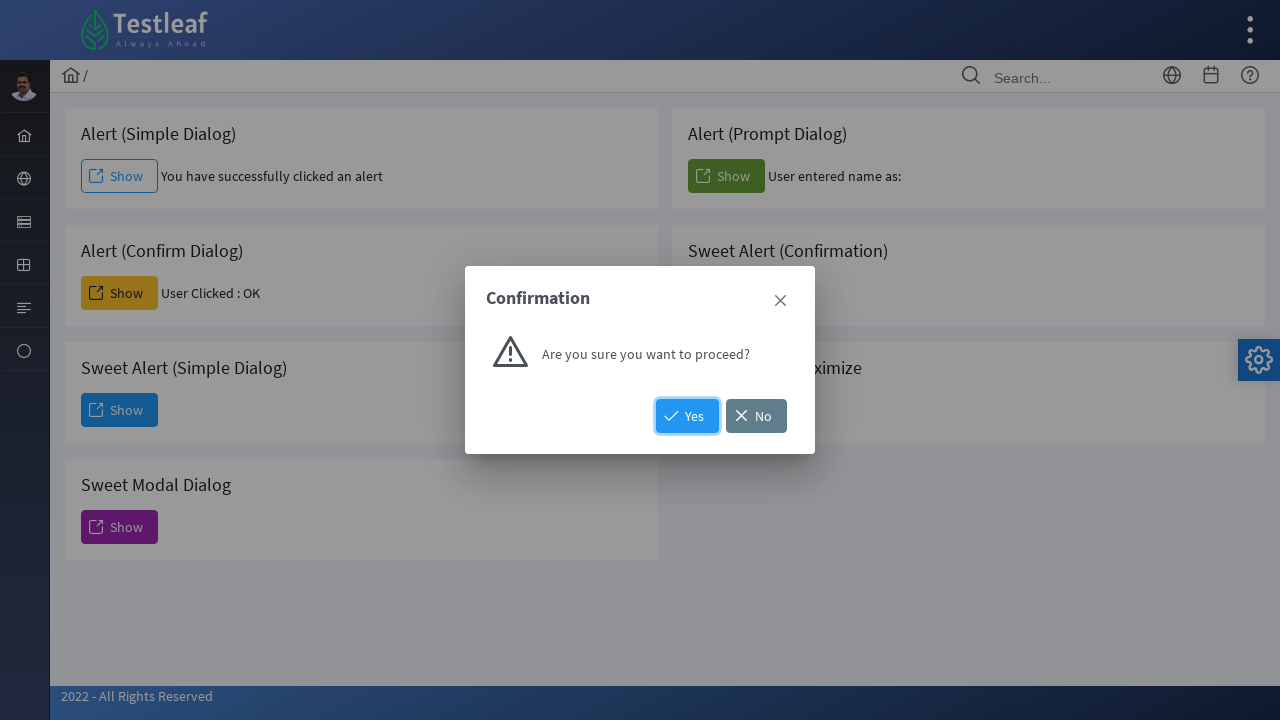

Clicked confirm button on sweet alert confirmation at (688, 416) on xpath=(//span[@class='ui-button-text ui-c'])[9]
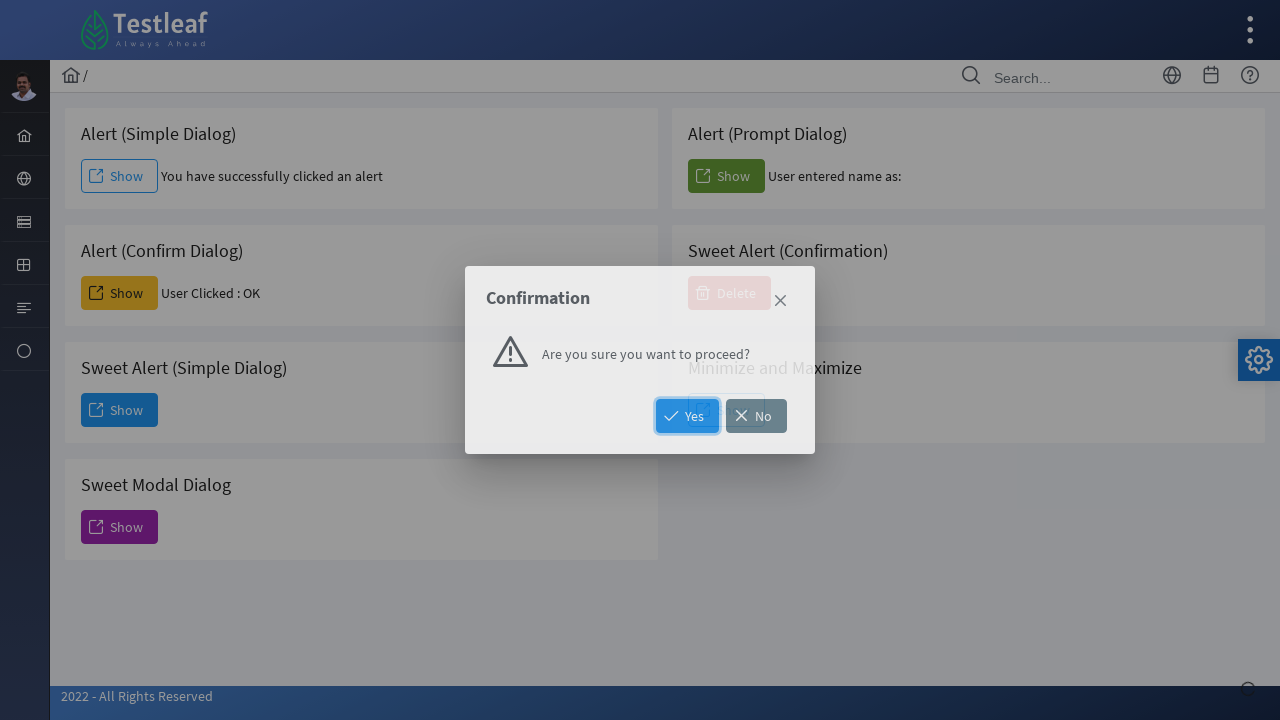

Clicked button to trigger minimize/maximize dialog at (726, 410) on xpath=(//span[@class='ui-button-text ui-c'])[8]
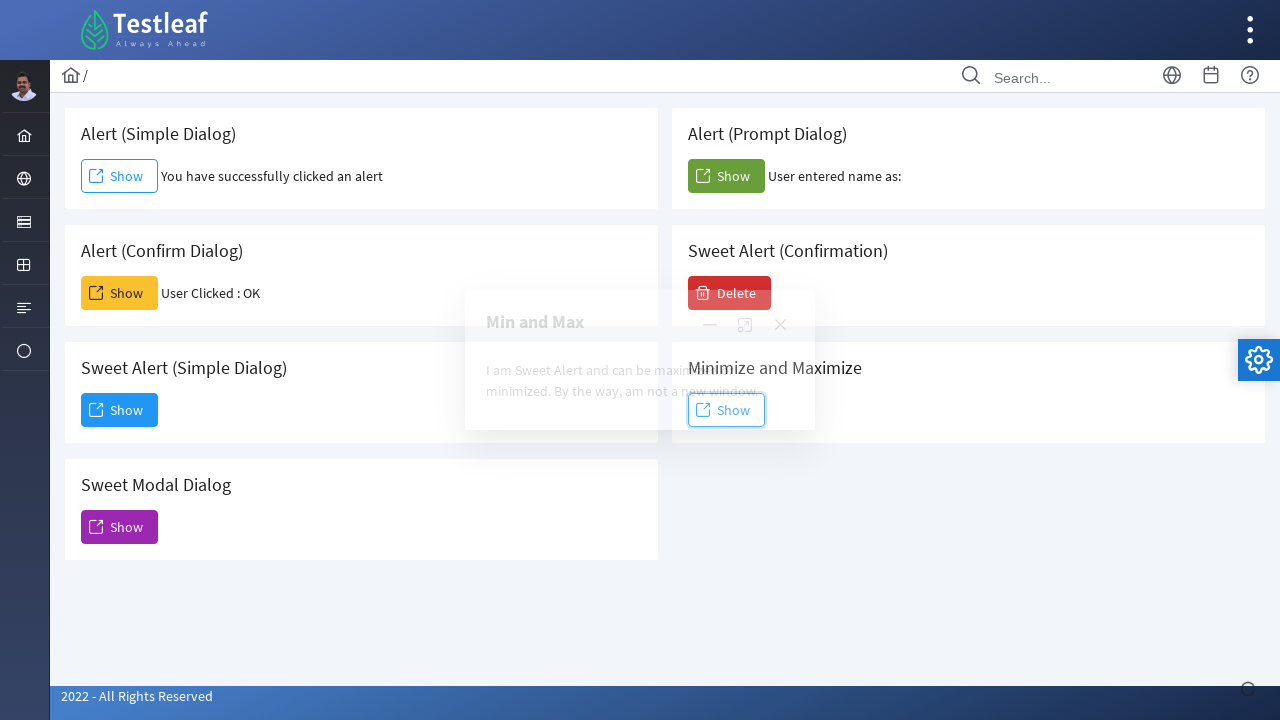

Waited for minimize/maximize dialog to appear
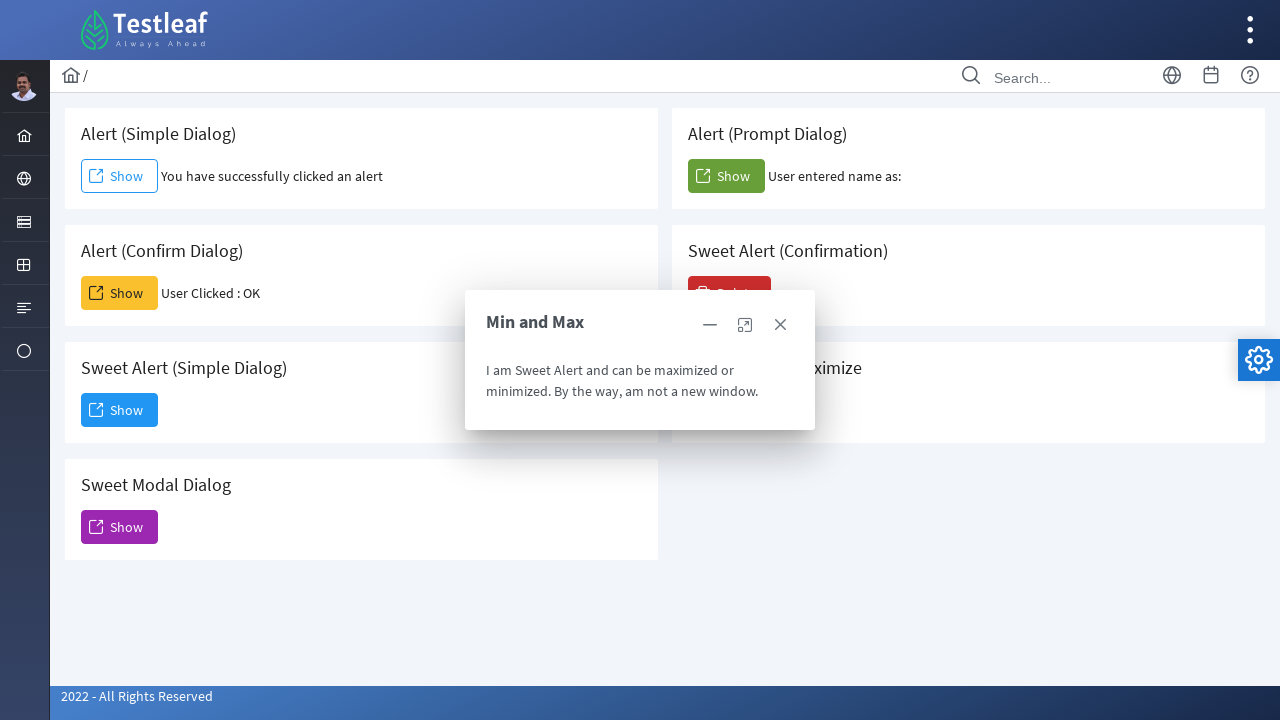

Clicked minimize button to minimize dialog at (710, 325) on xpath=//span[@class='ui-icon ui-icon-minus']
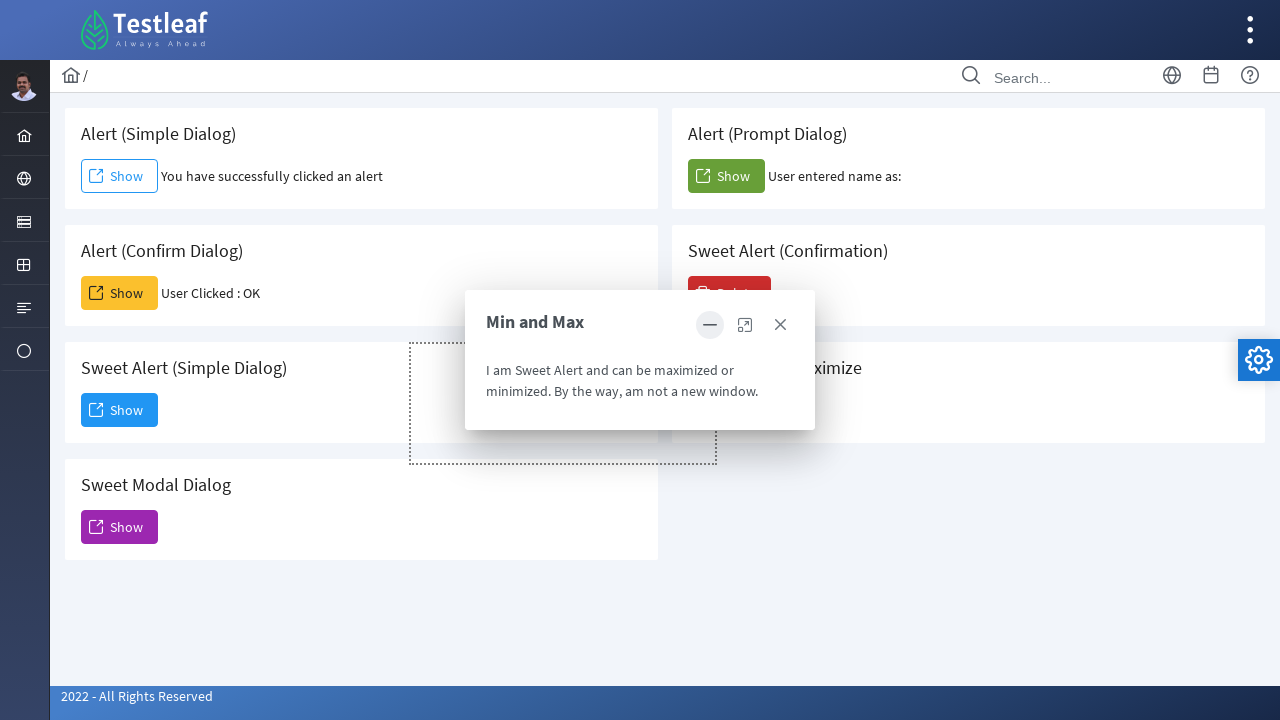

Waited after minimizing dialog
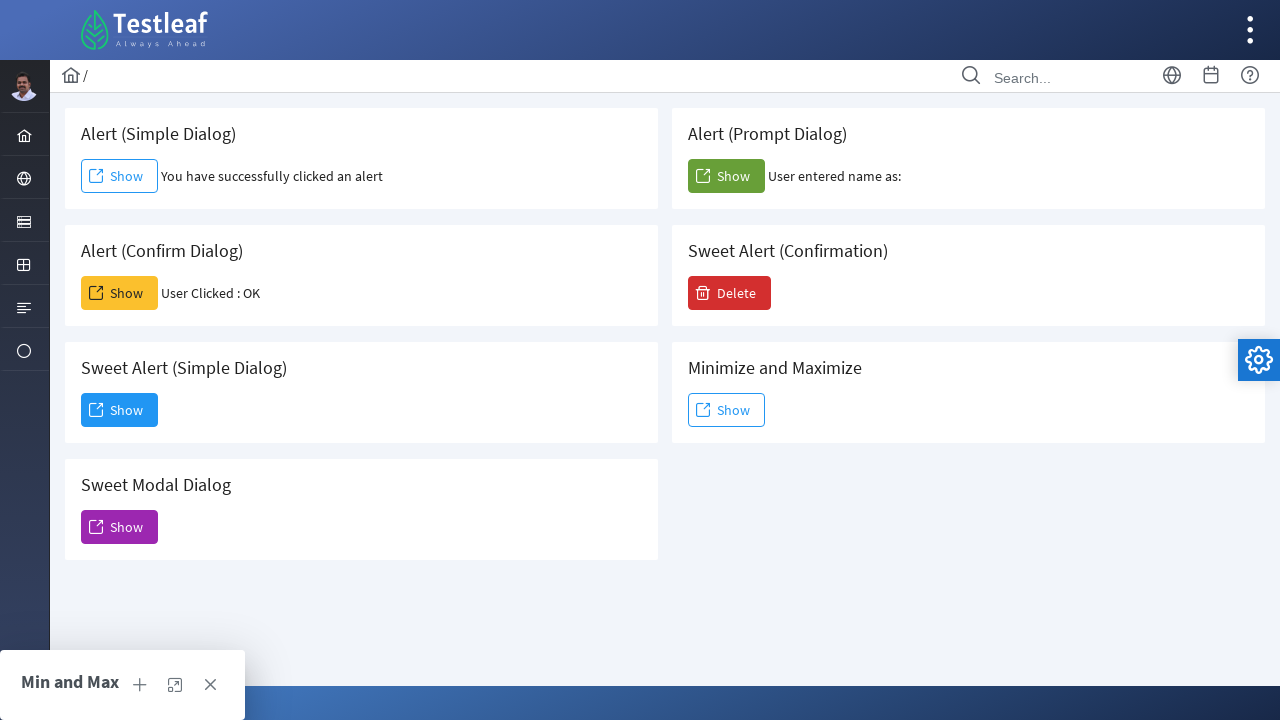

Clicked restore button to restore from minimized state at (140, 685) on xpath=//span[@class='ui-icon ui-icon-plus']
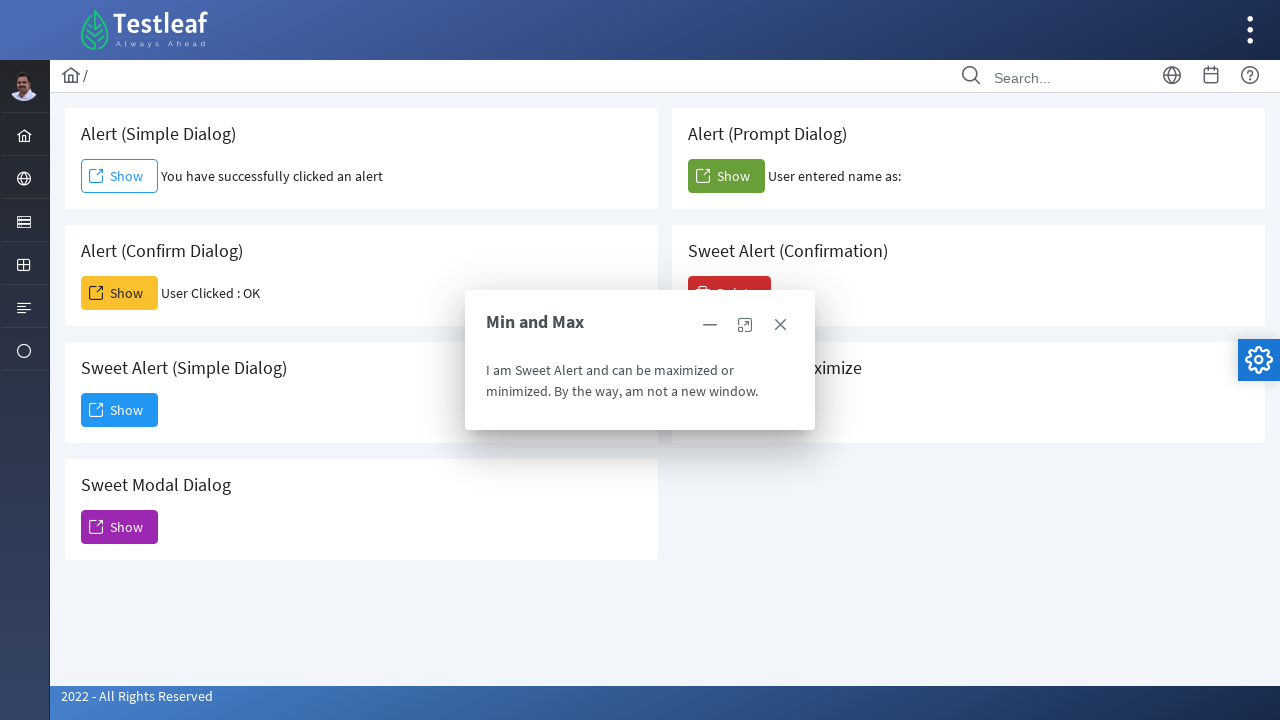

Waited after restoring from minimized state
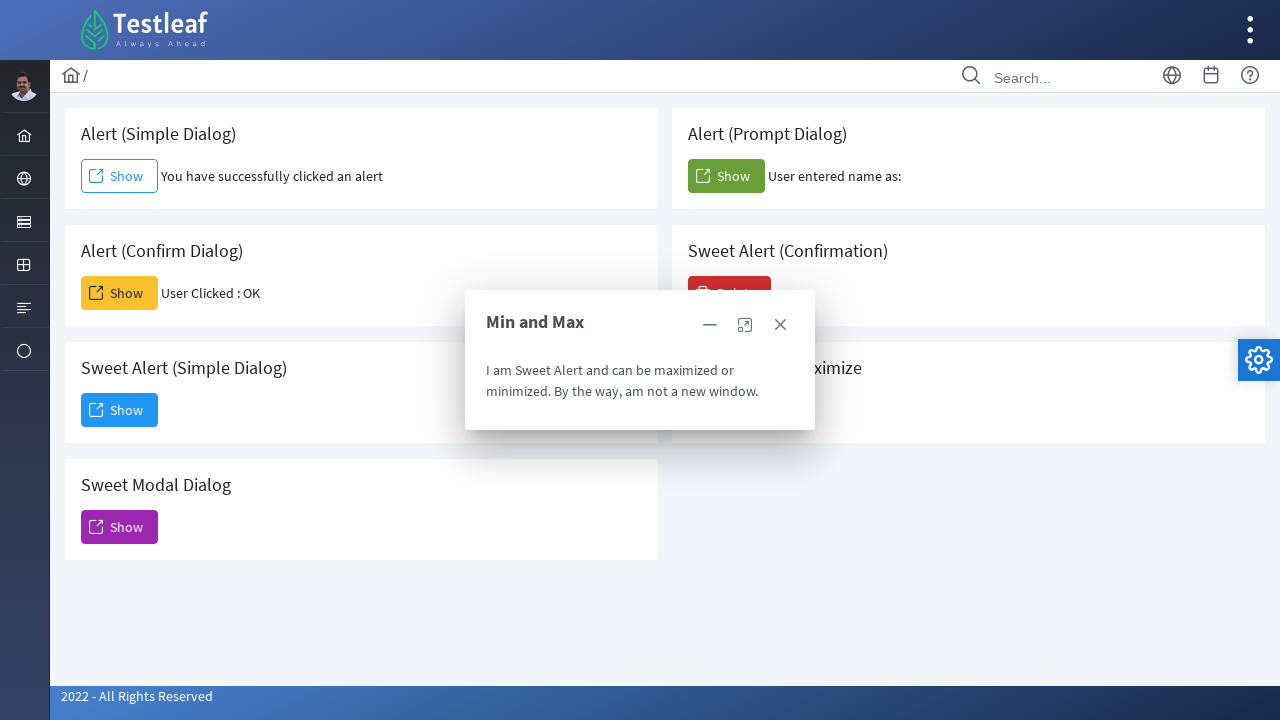

Clicked expand button to expand dialog to fullscreen at (745, 325) on xpath=//span[@class='ui-icon ui-icon-extlink']
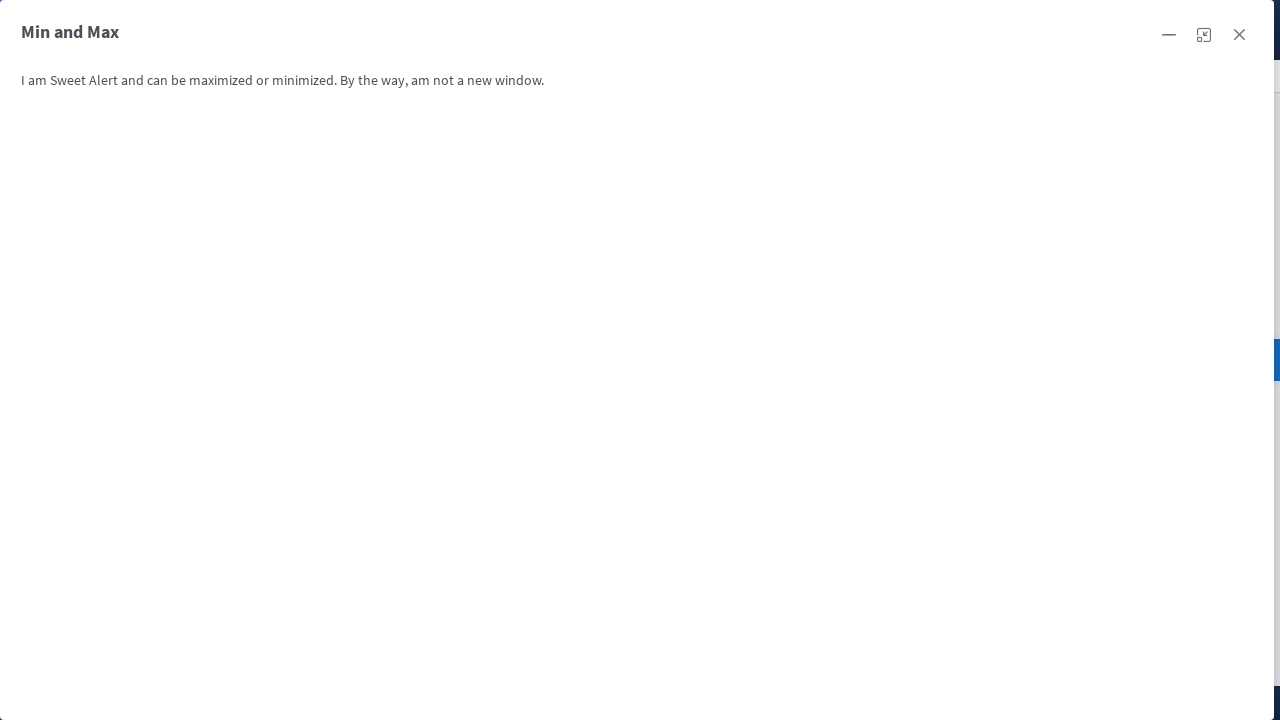

Waited after expanding dialog
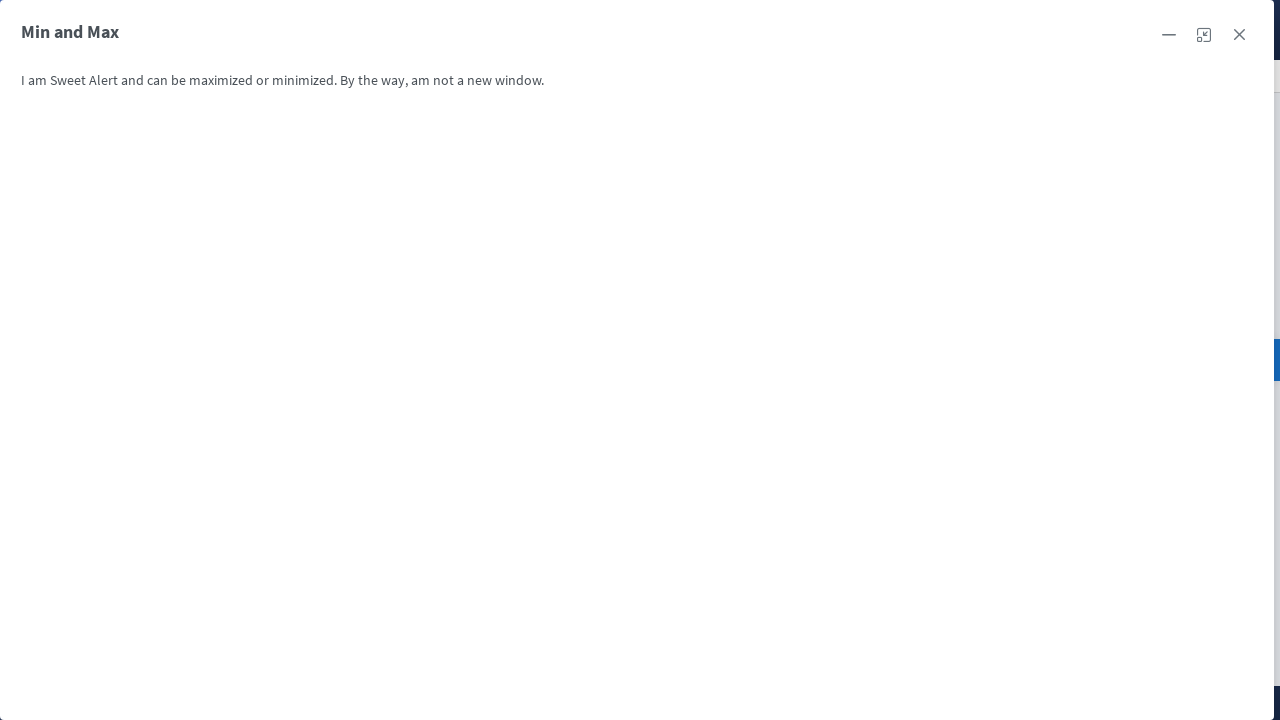

Clicked restore button to exit fullscreen expand mode at (1204, 35) on xpath=//span[@class='ui-icon ui-icon-newwin']
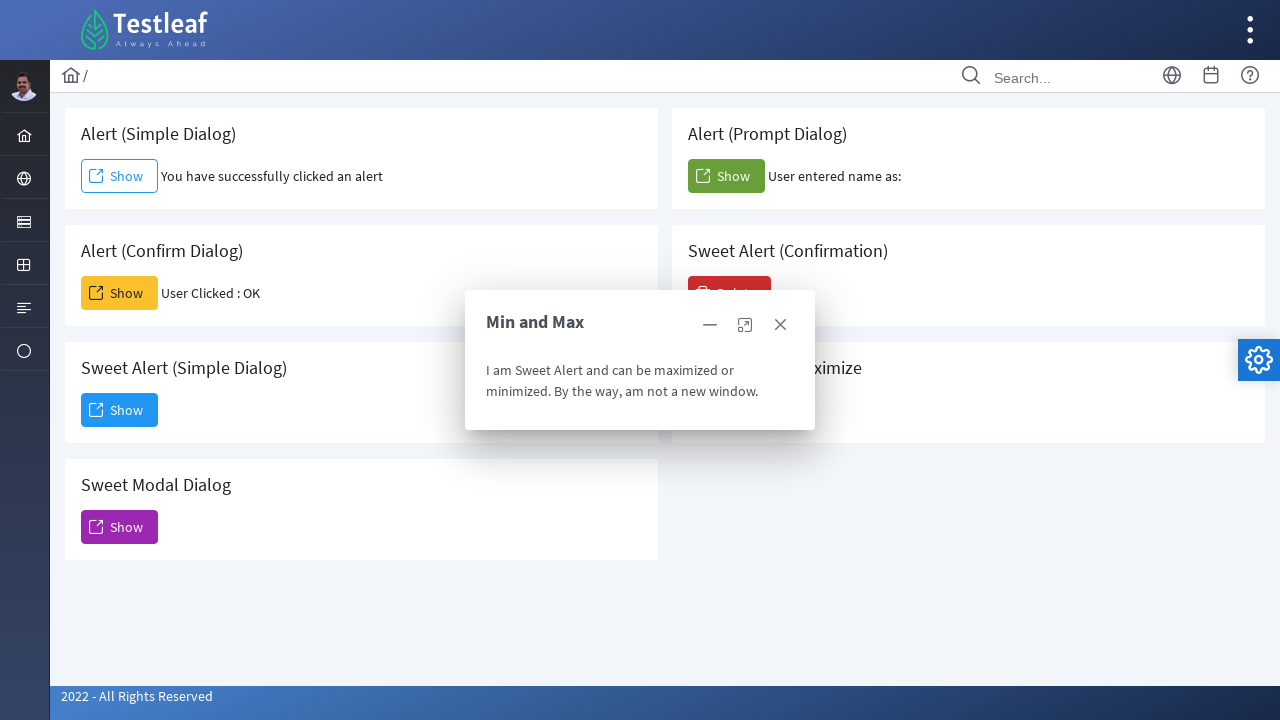

Waited after restoring from expanded state
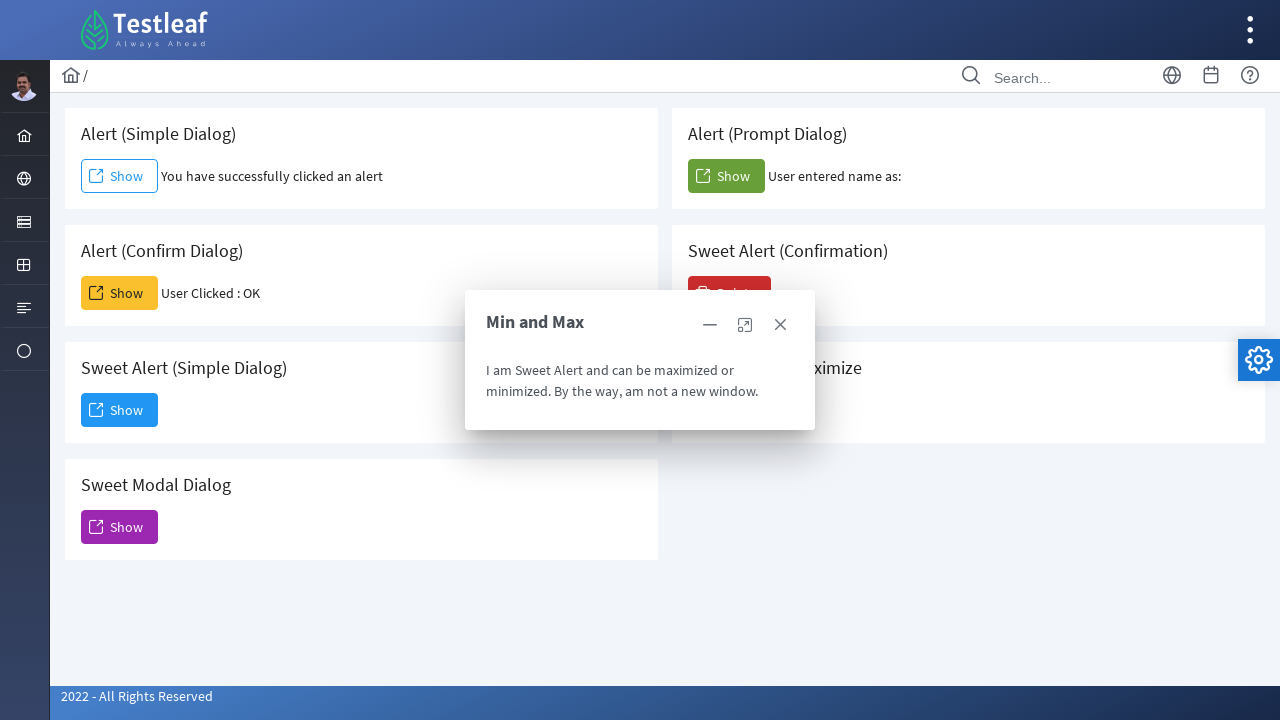

Clicked close button to close the dialog at (780, 325) on xpath=(//span[@class='ui-icon ui-icon-closethick'])[3]
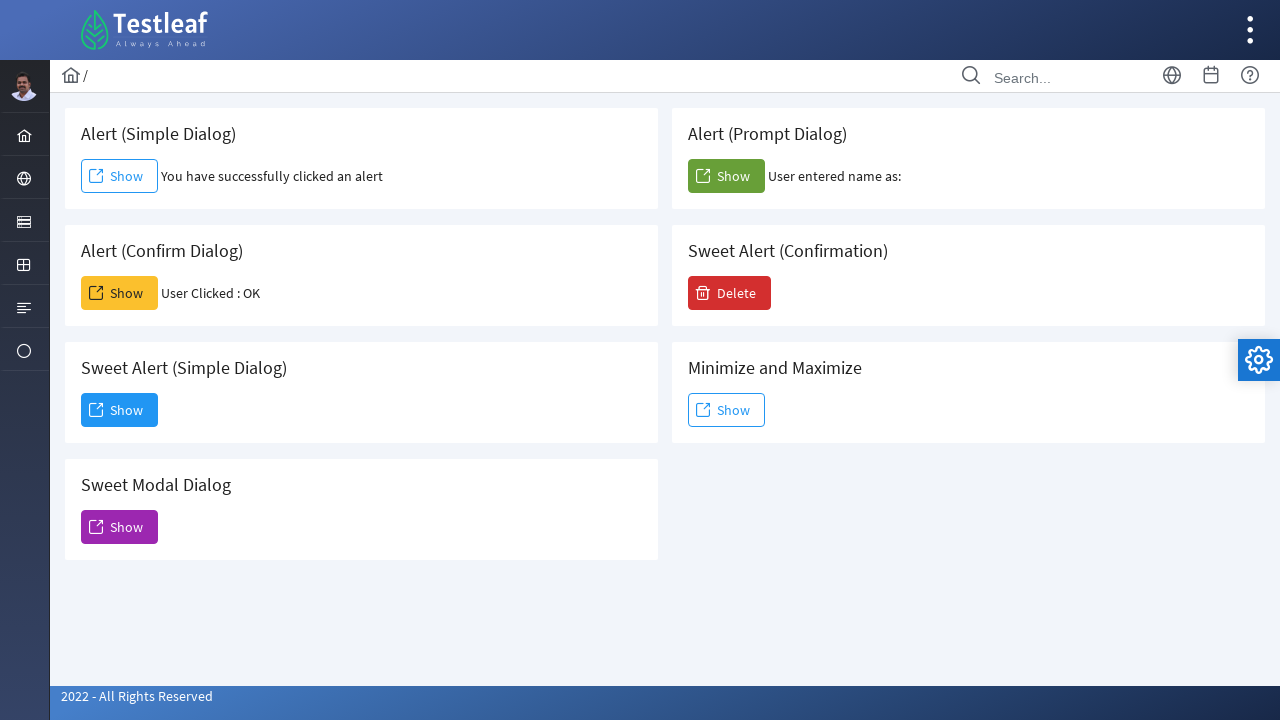

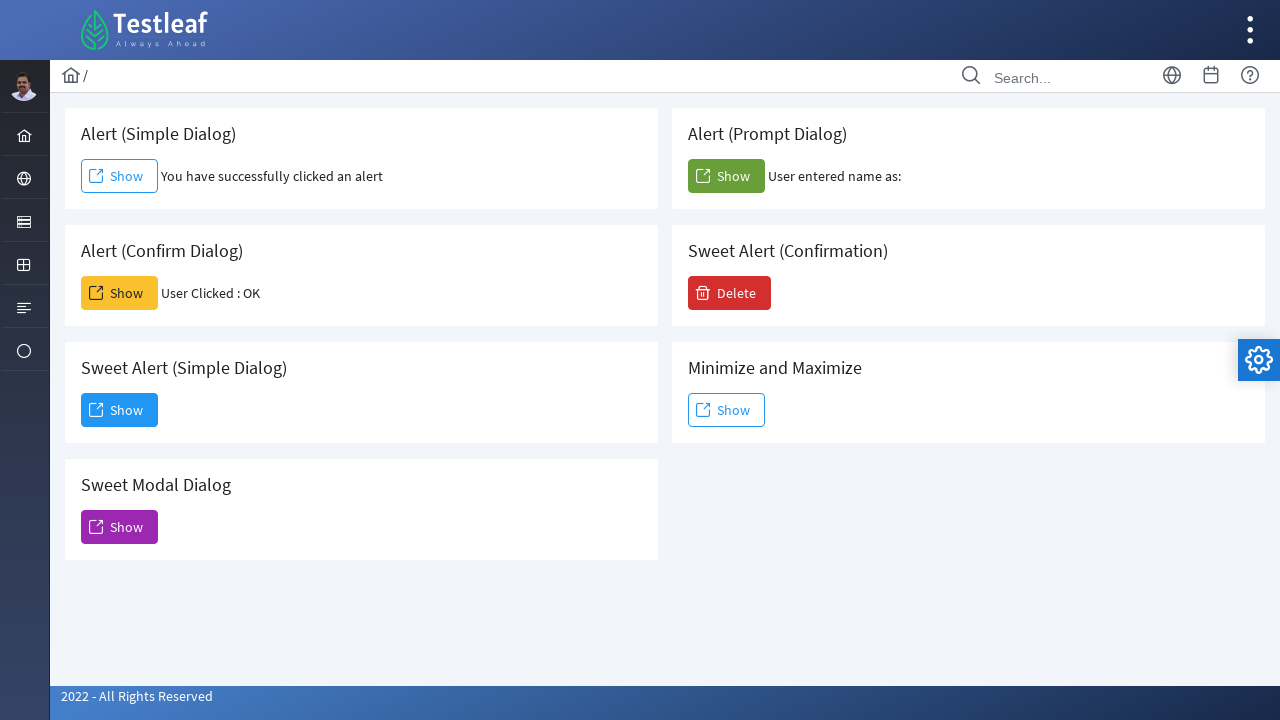